Tests multiple window handling by clicking a link that opens a new window, switching to the new window, and verifying the page titles before and after the switch.

Starting URL: https://practice.cydeo.com/windows

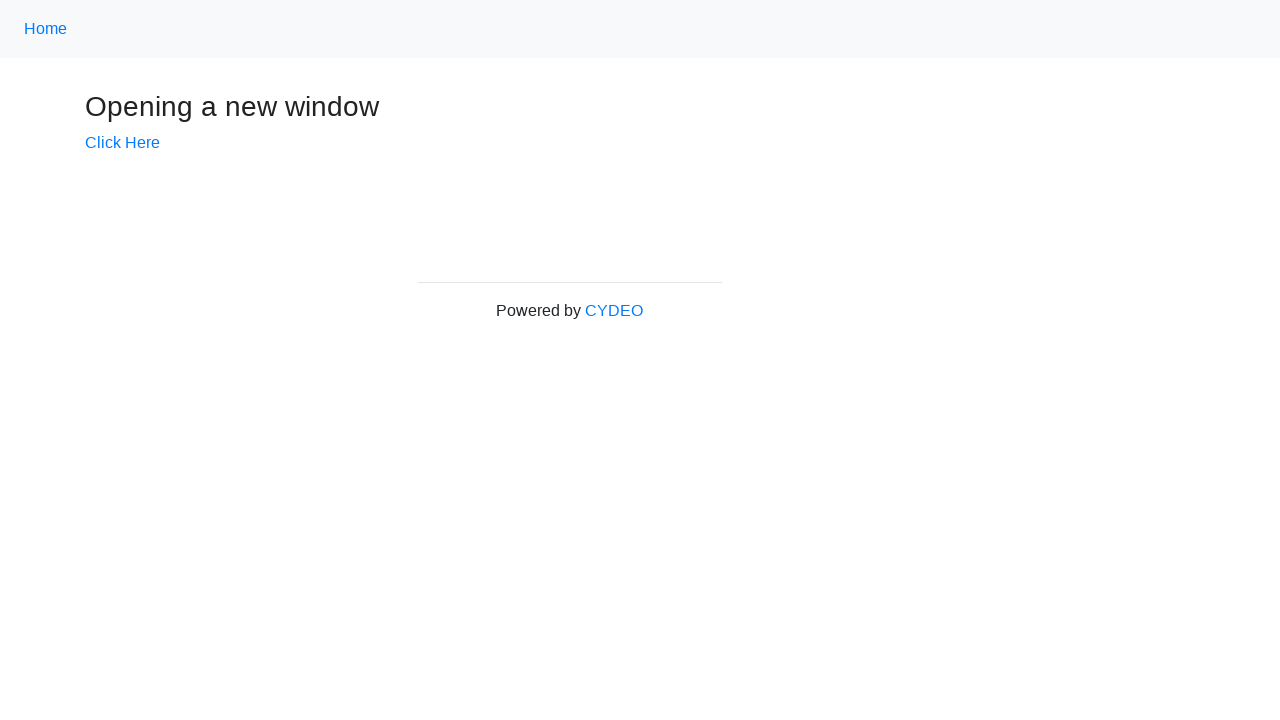

Verified initial page title is 'Windows'
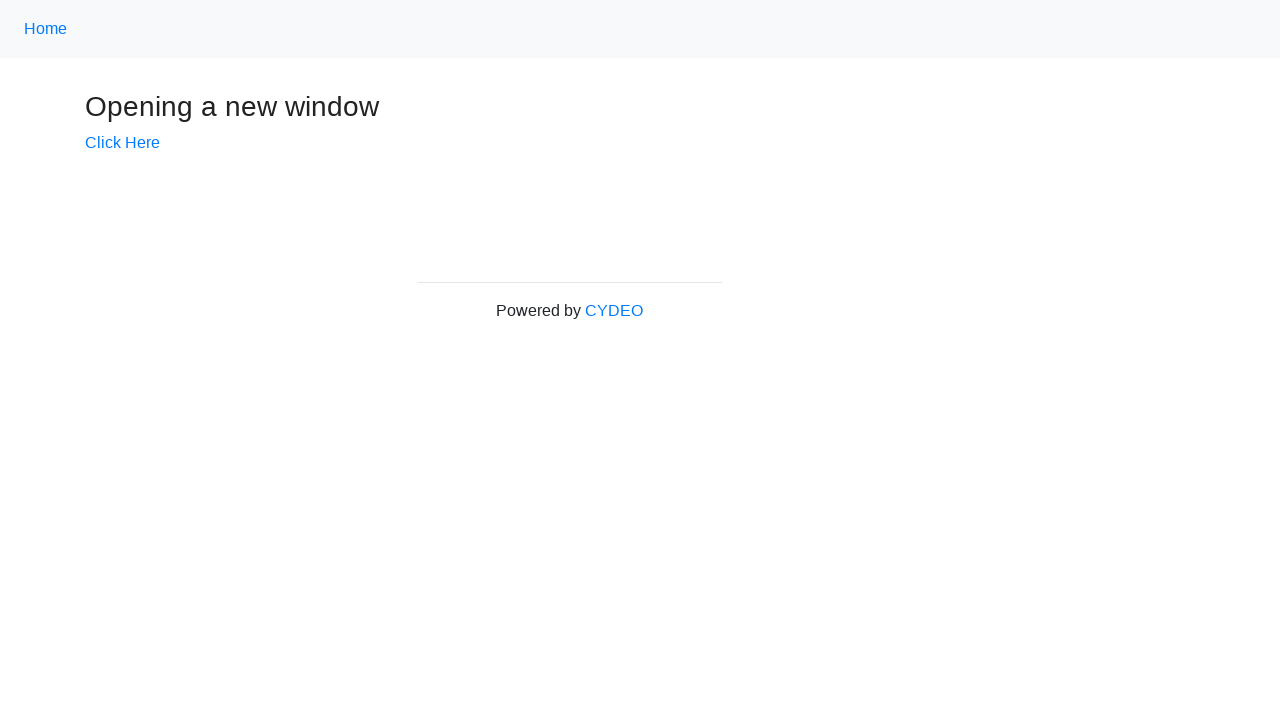

Clicked 'Click Here' link to open new window at (122, 143) on text=Click Here
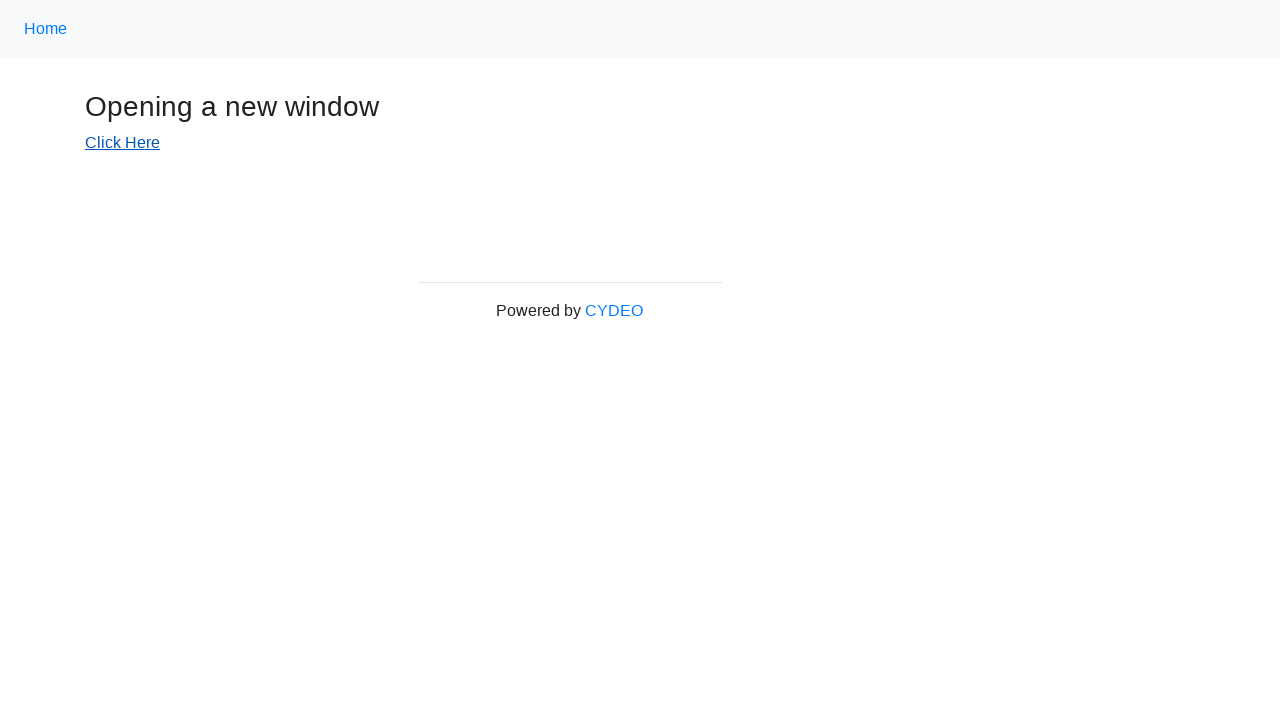

New window opened and captured at (122, 143) on text=Click Here
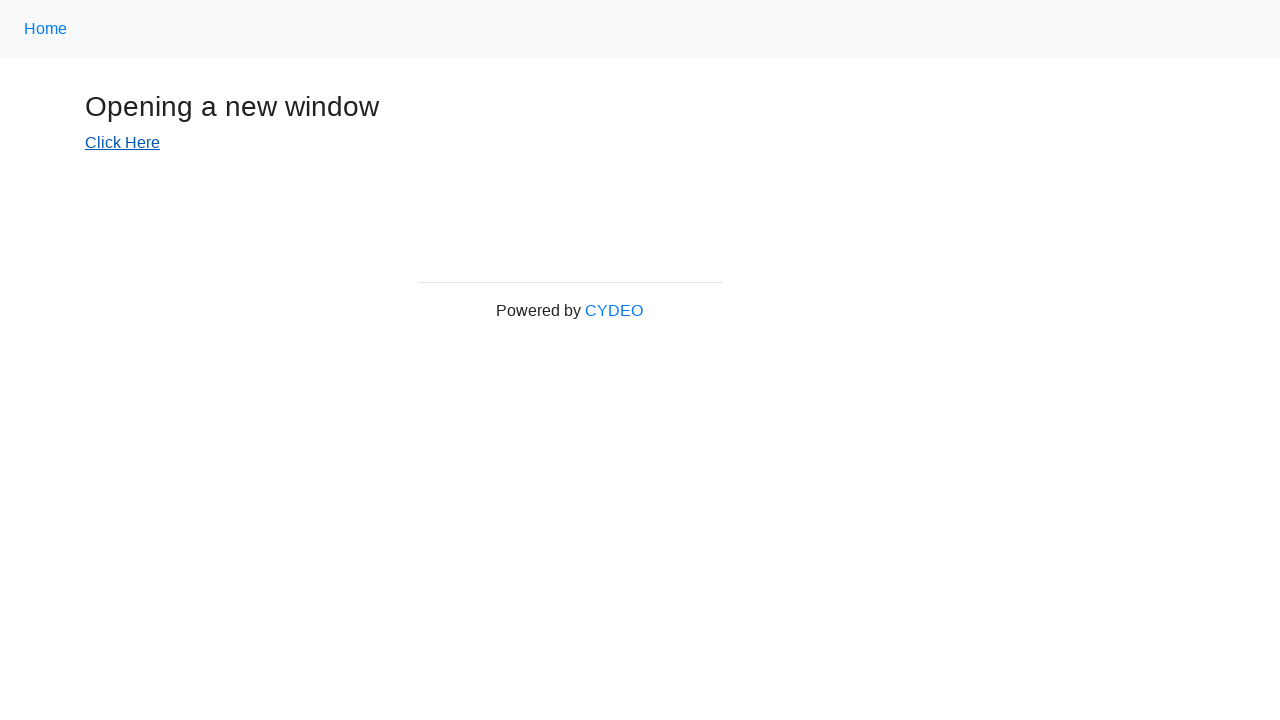

Retrieved reference to new window
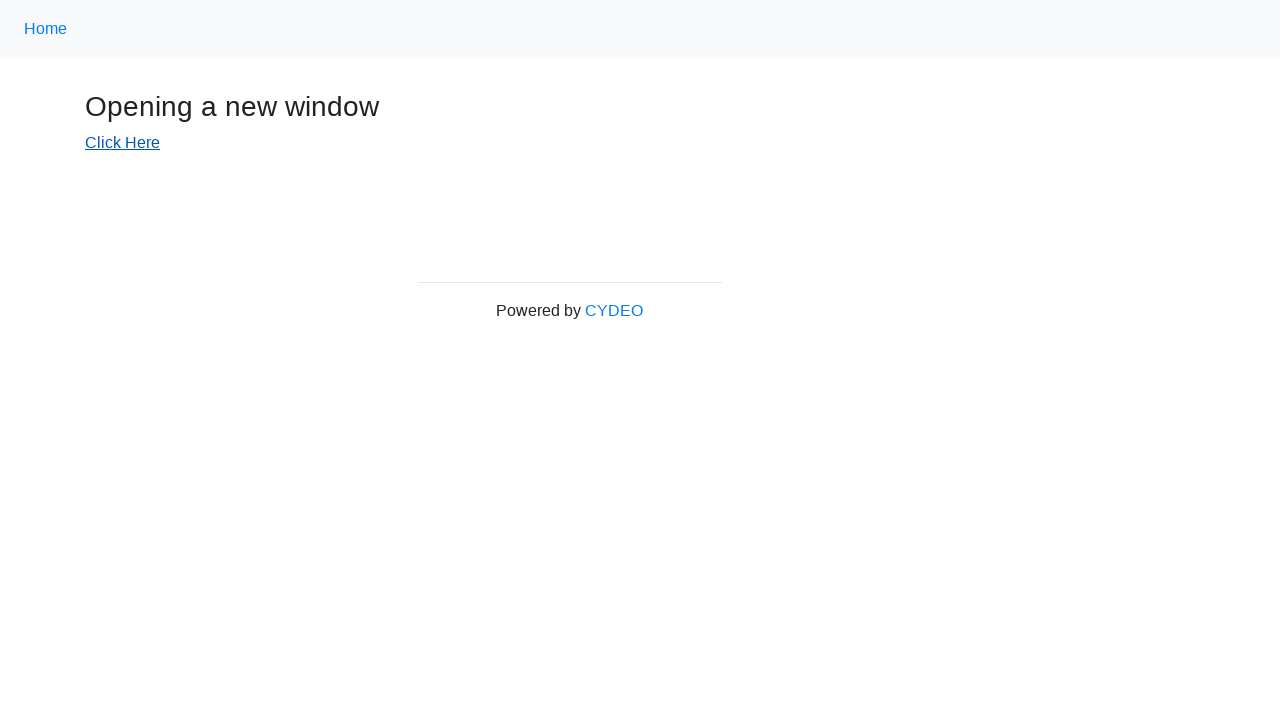

New window page finished loading
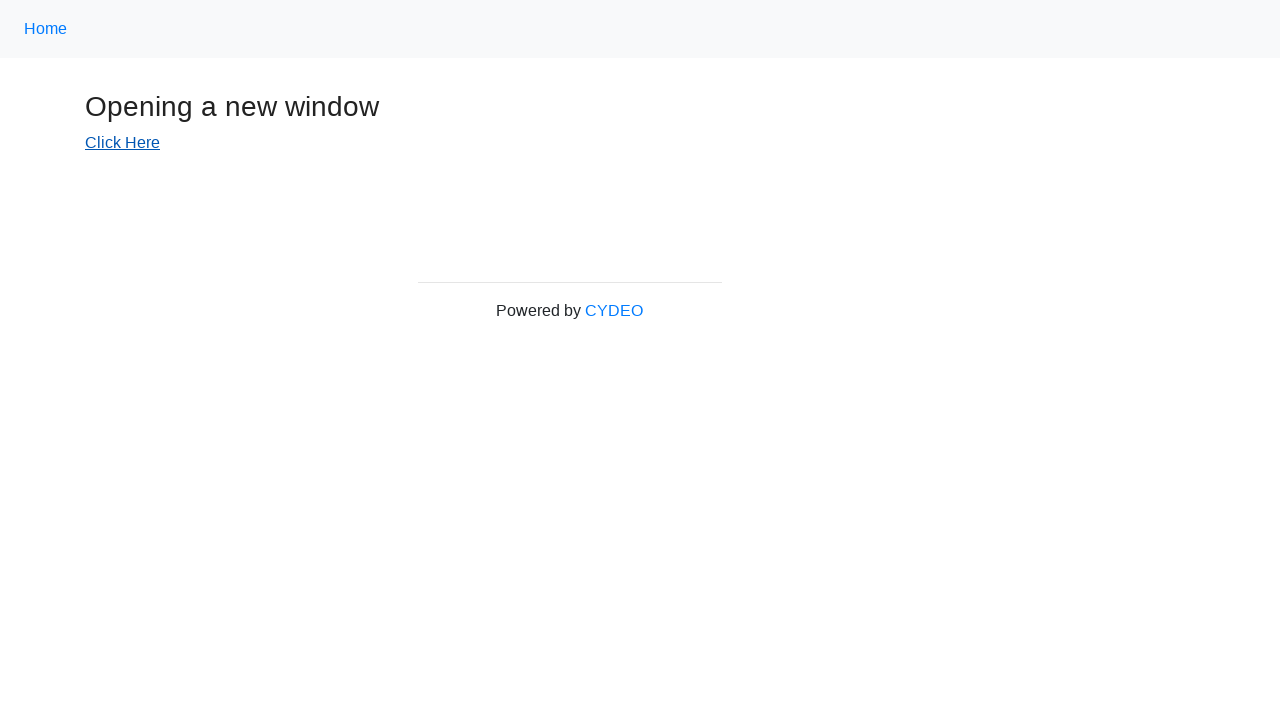

Verified new window title is 'New Window'
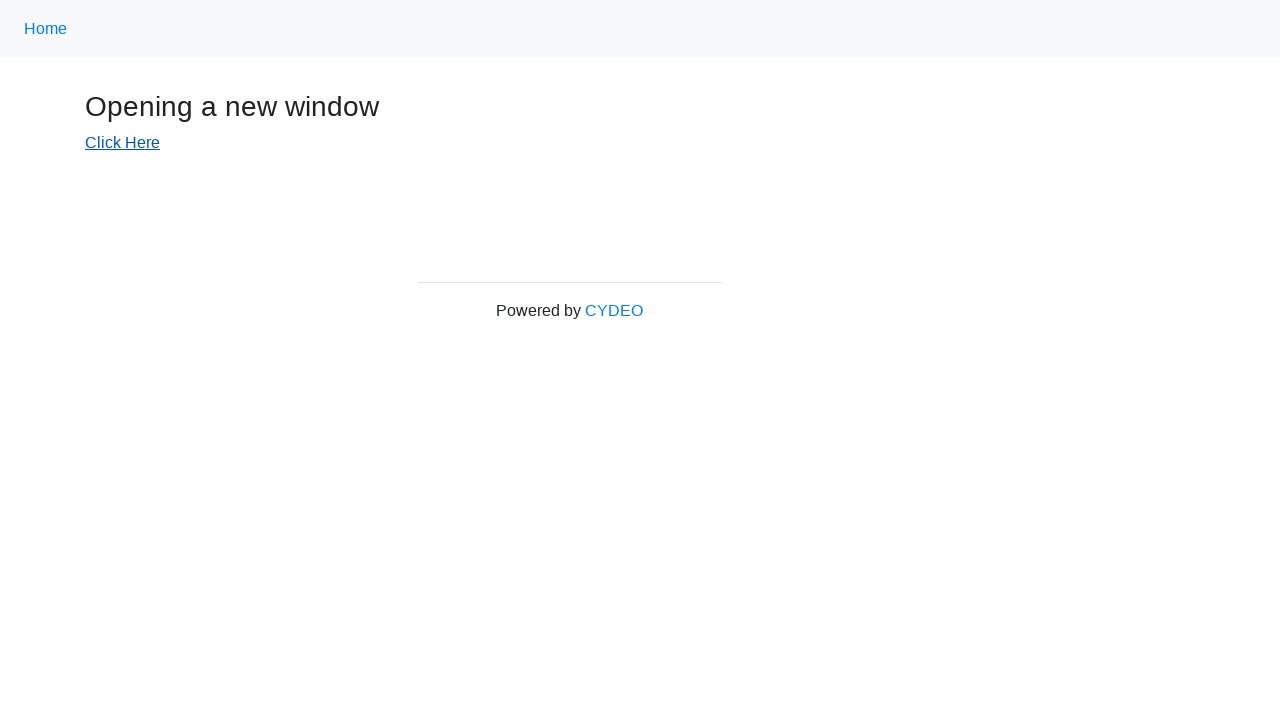

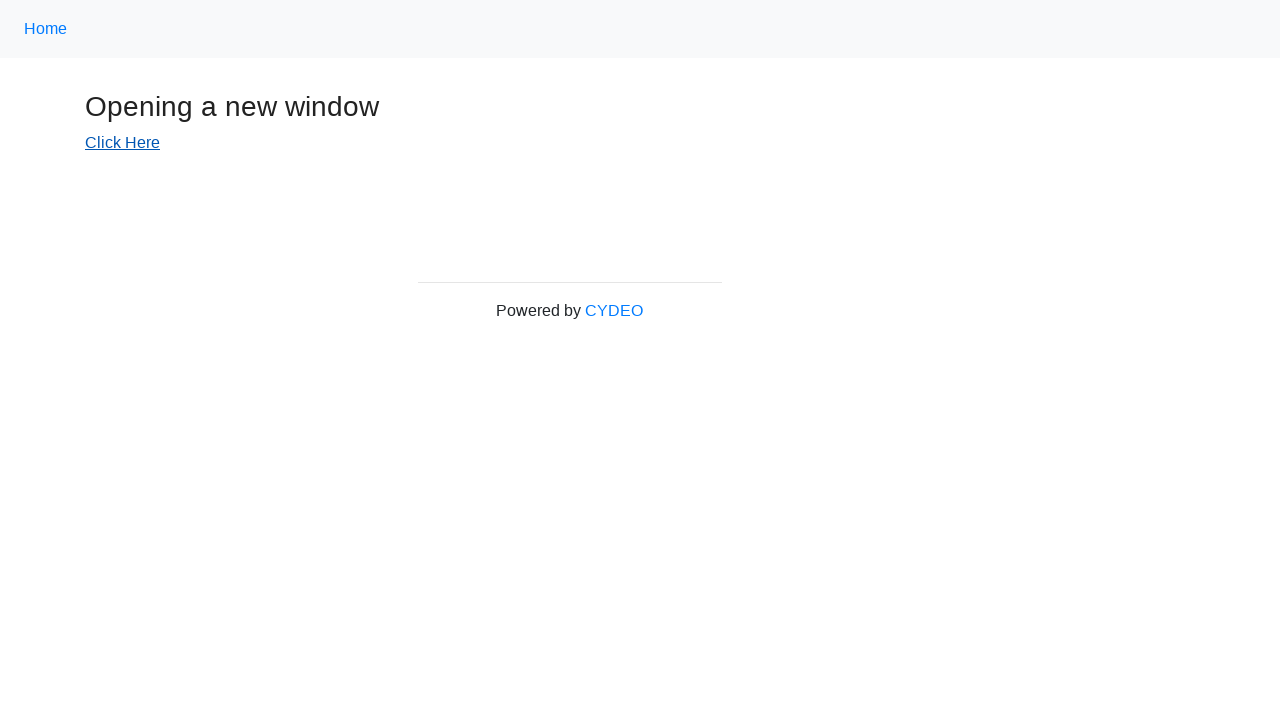